Solves a math problem by extracting two numbers from the page, calculating their sum, and selecting the result from a dropdown menu before submitting the form

Starting URL: http://suninjuly.github.io/selects2.html

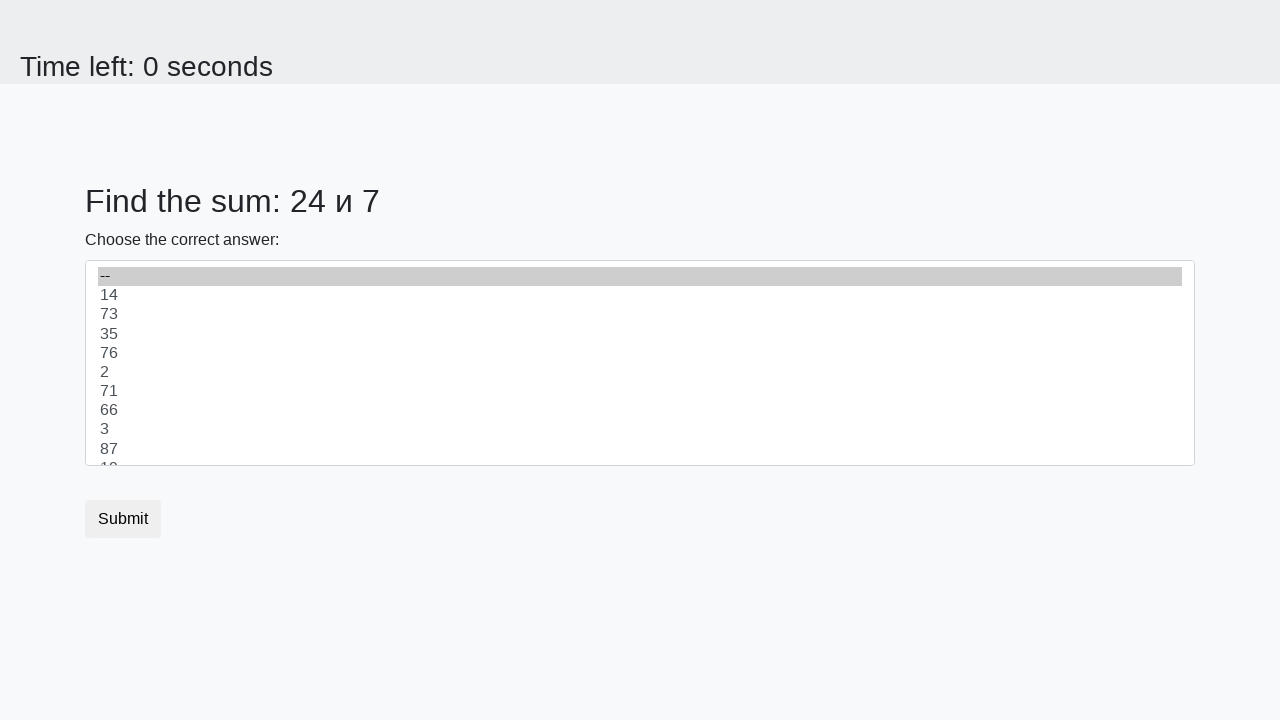

Extracted first number from the page
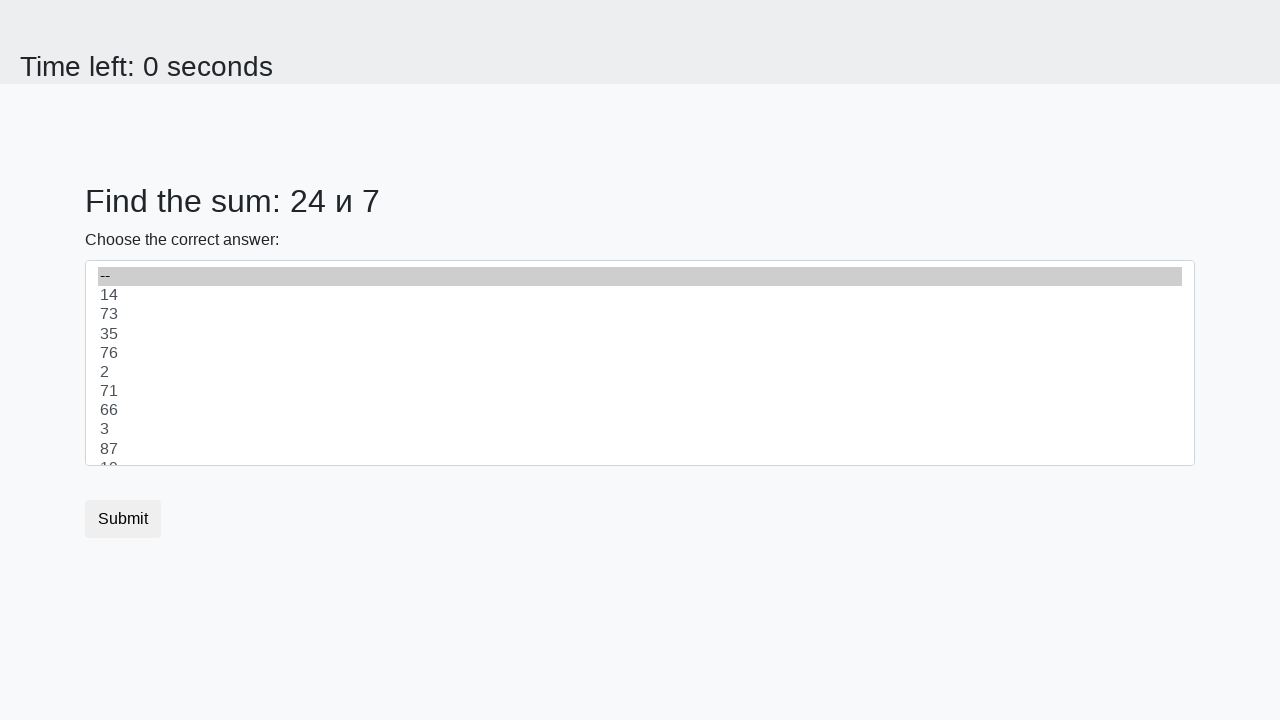

Extracted second number from the page
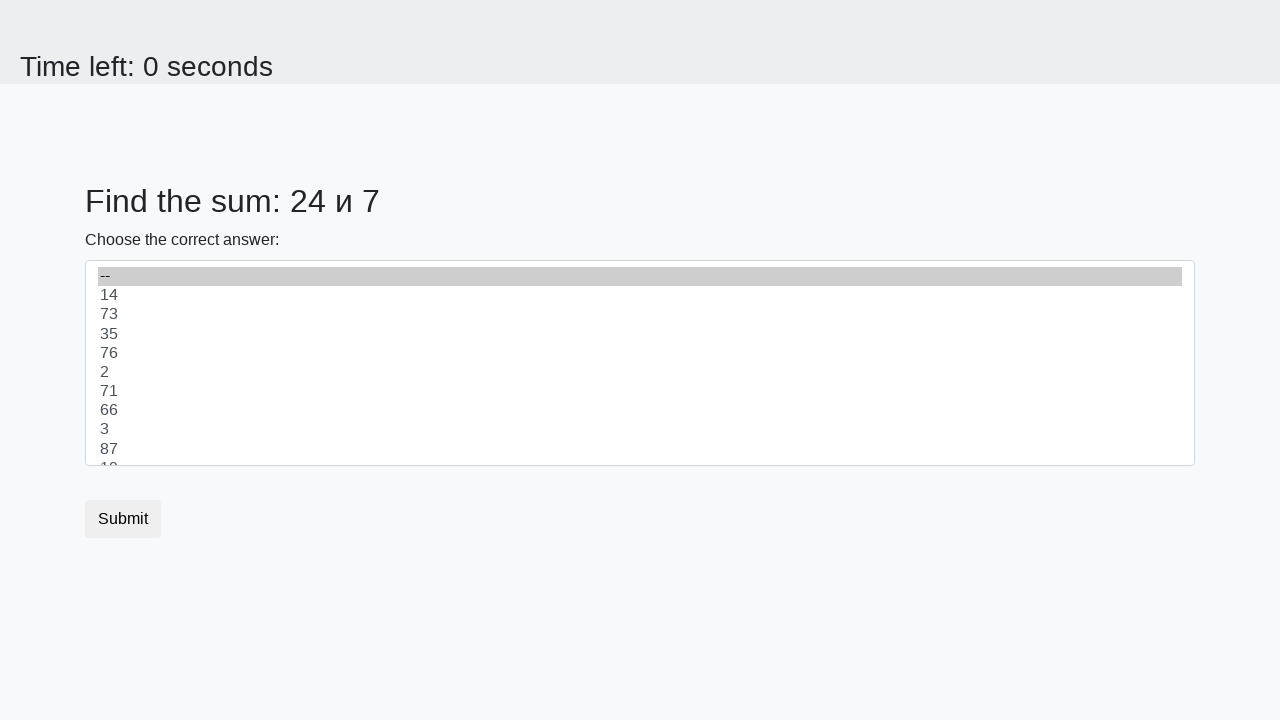

Calculated sum: 24 + 7 = 31
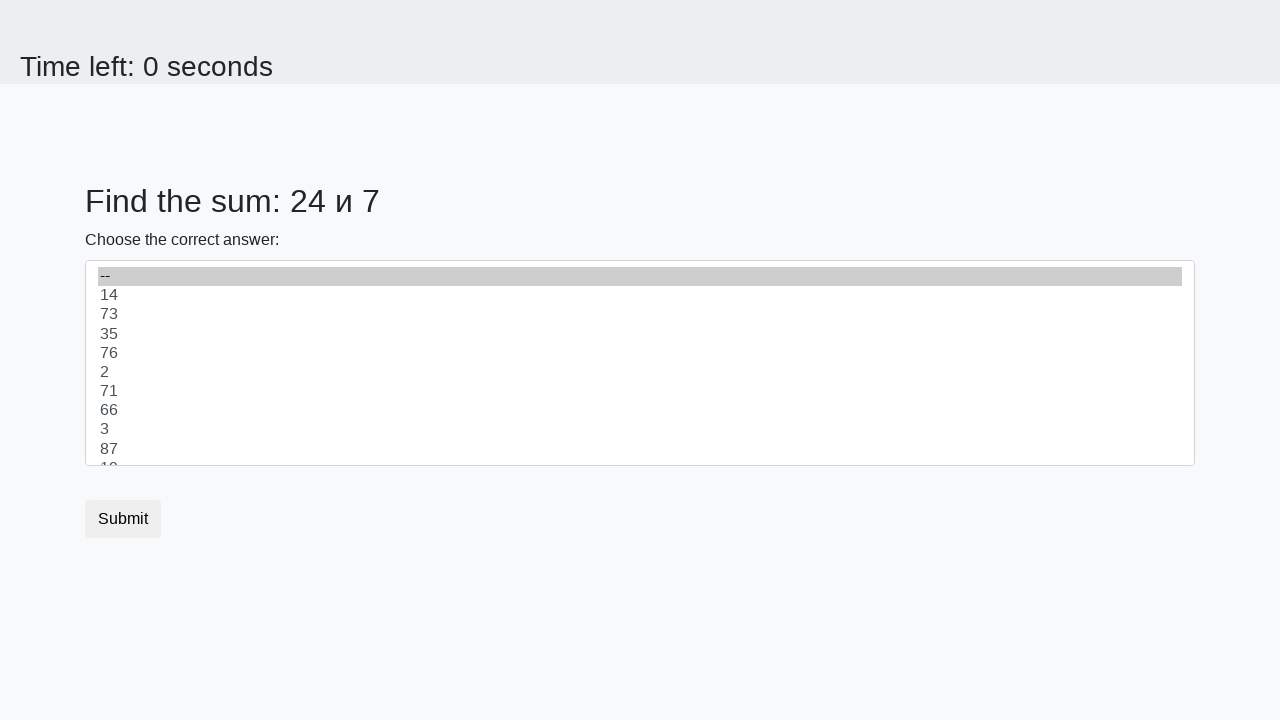

Selected 31 from dropdown menu on select
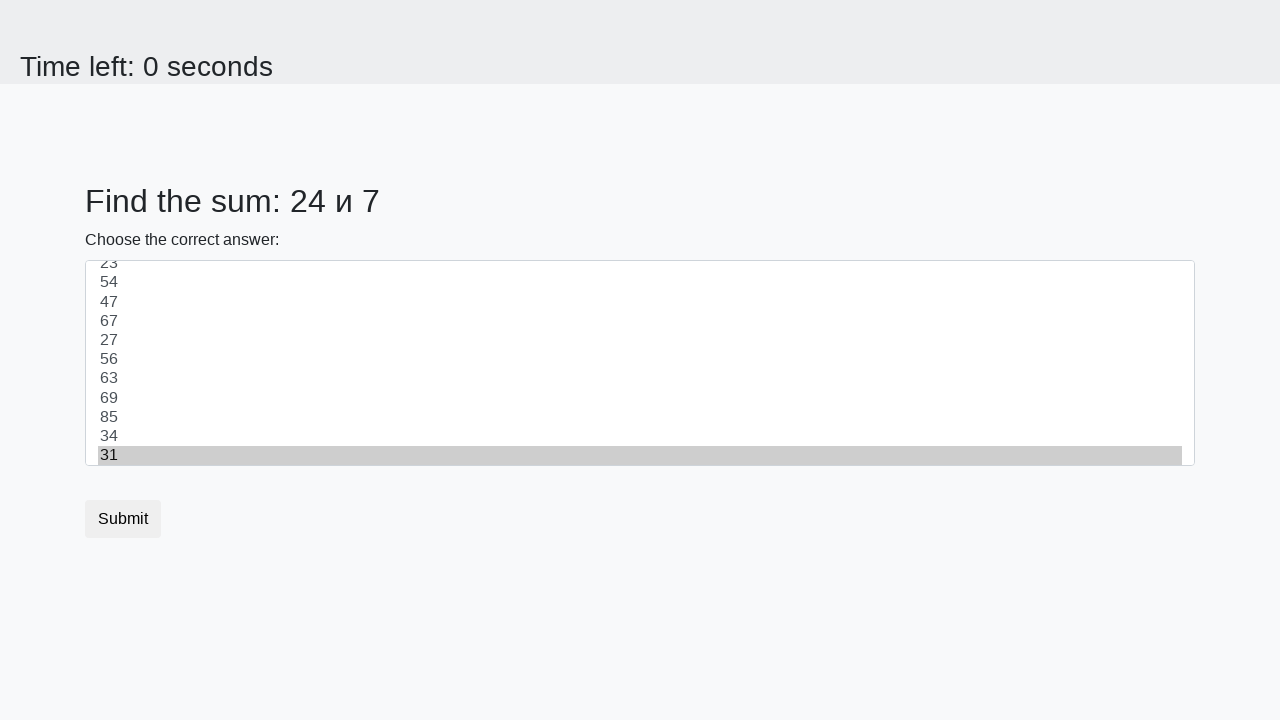

Clicked submit button to submit the form at (123, 519) on .btn-default
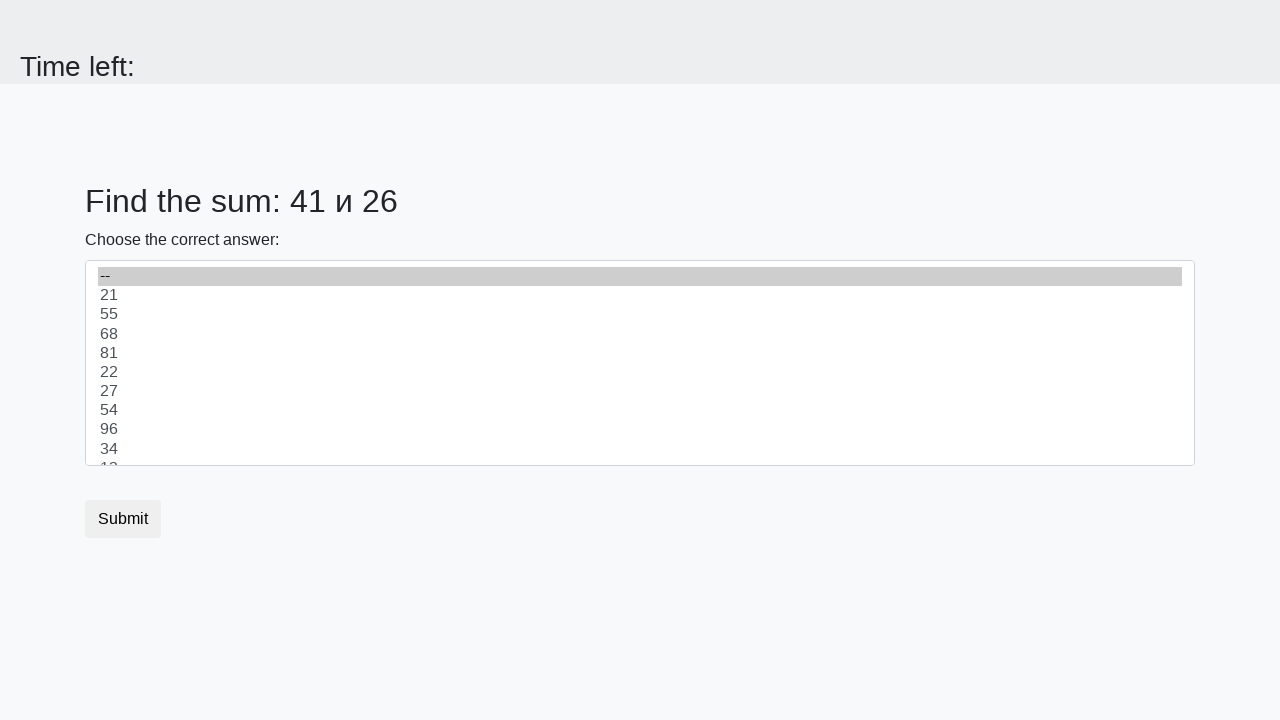

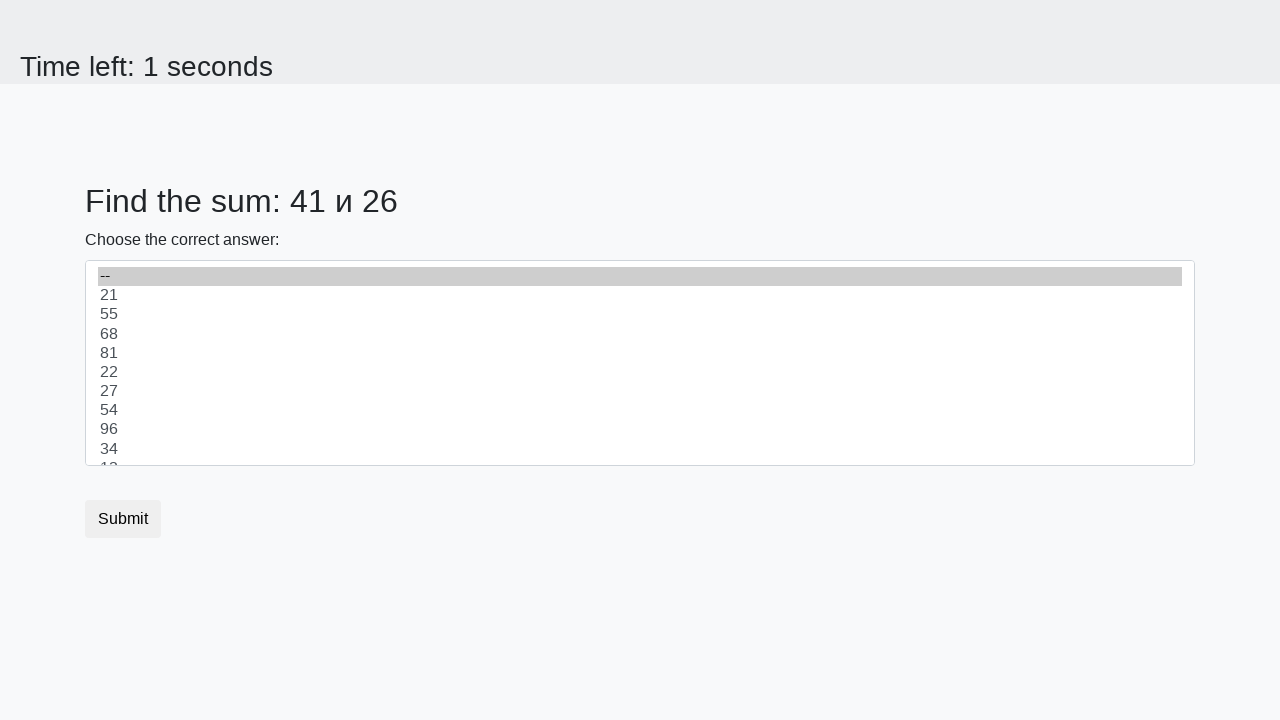